Tests the Radio Button functionality by selecting Yes and Impressive radio buttons and verifying the selections

Starting URL: https://demoqa.com/

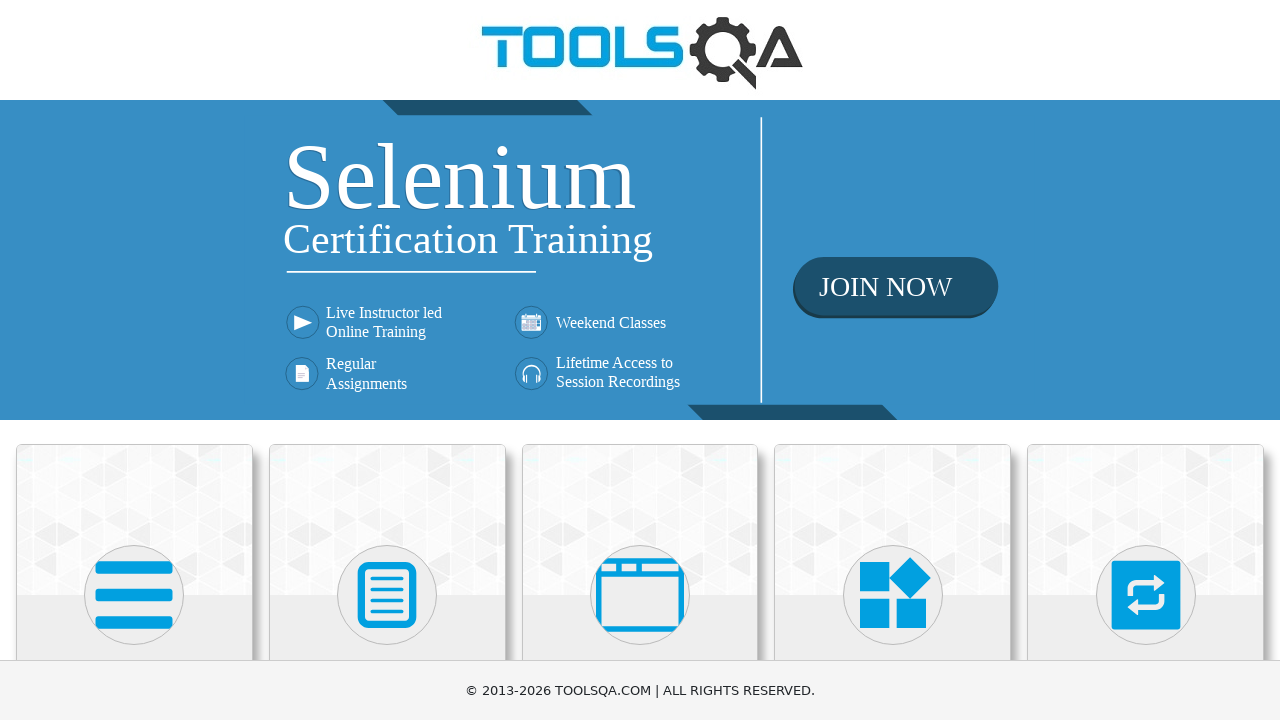

Scrolled down 450 pixels to view category cards
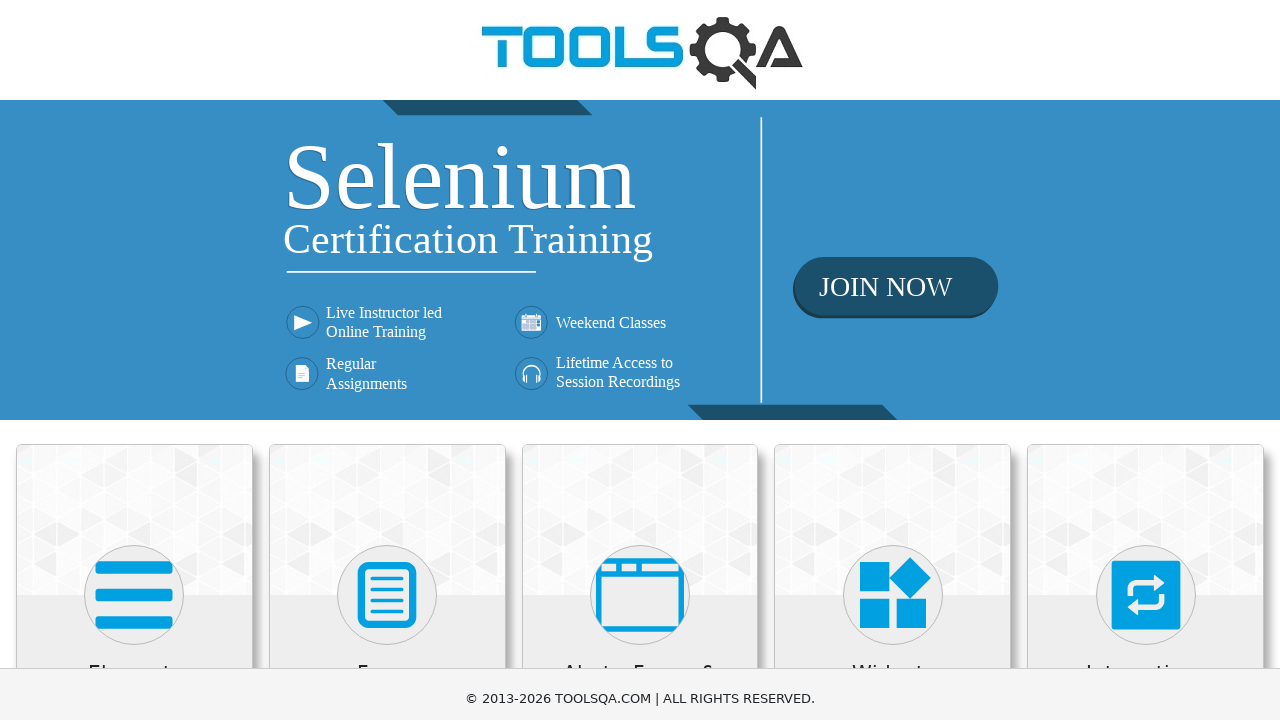

Clicked on Elements category at (134, 145) on xpath=//div[@class='category-cards']//div[1]//div[1]//div[2]//*[name()='svg']
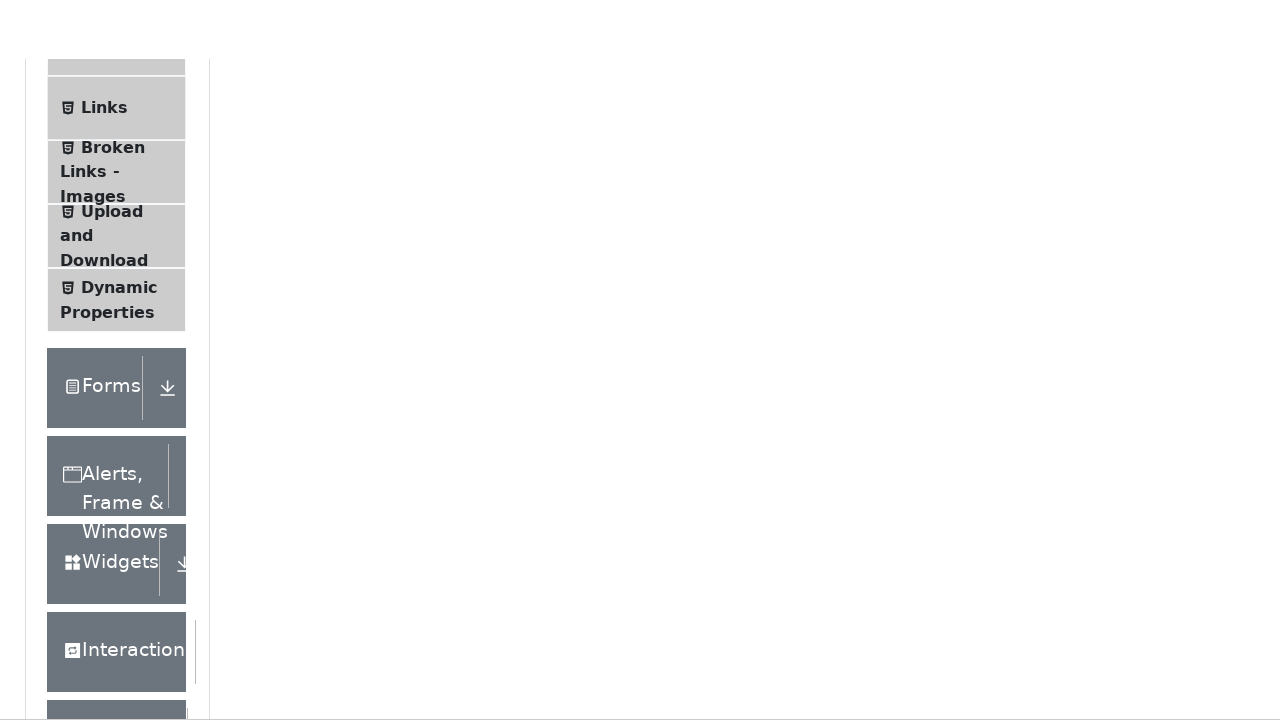

Clicked on Radio Button menu item at (106, 348) on xpath=//span[normalize-space()='Radio Button']
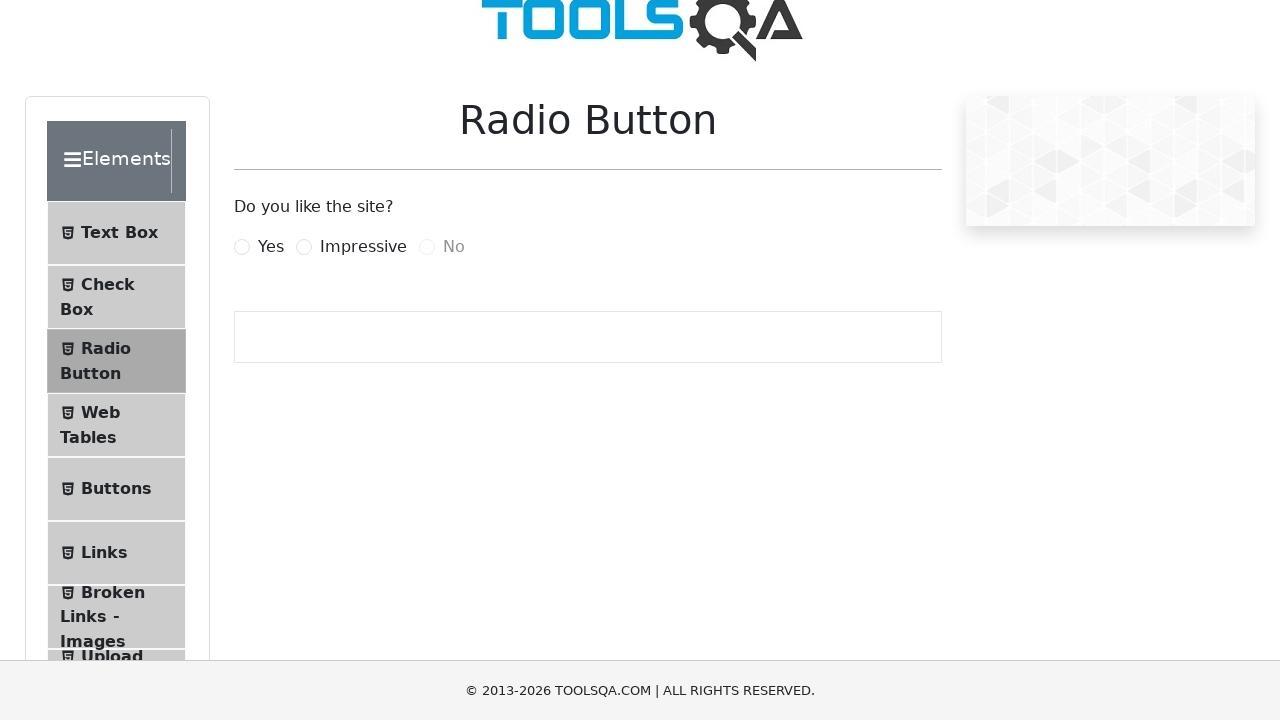

Selected Yes radio button at (271, 247) on label[for='yesRadio']
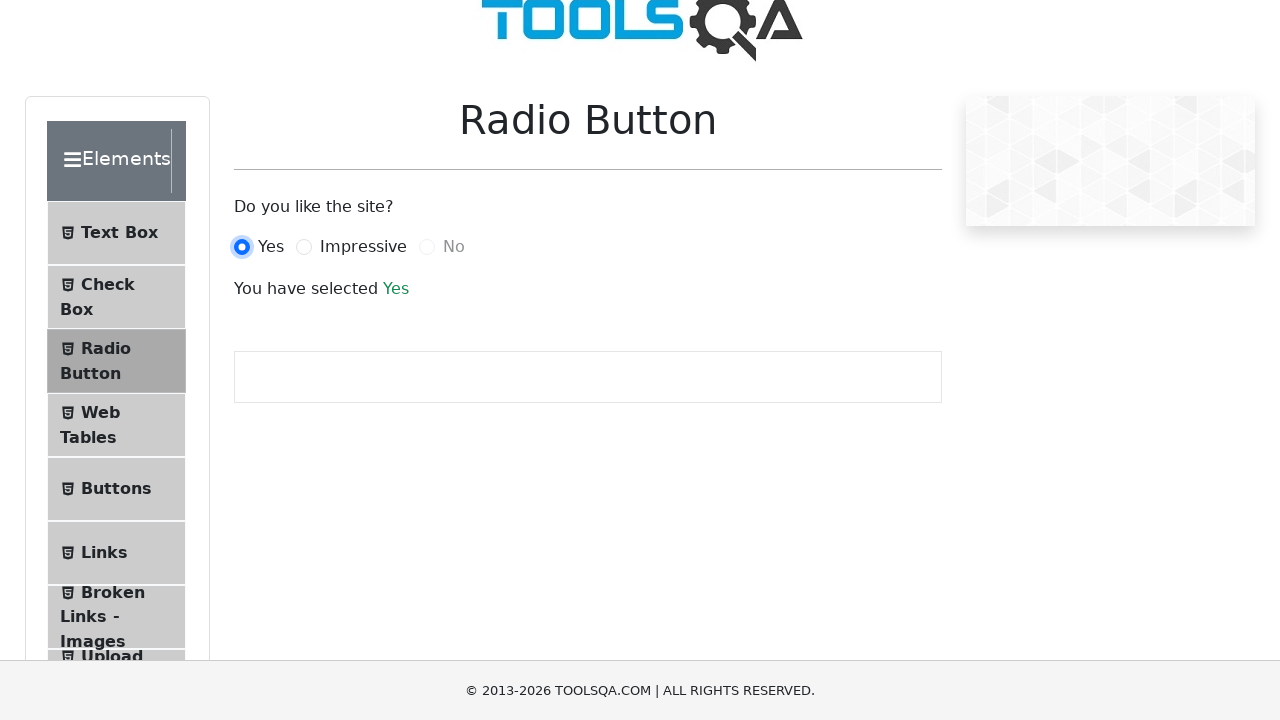

Waited for selection result to appear
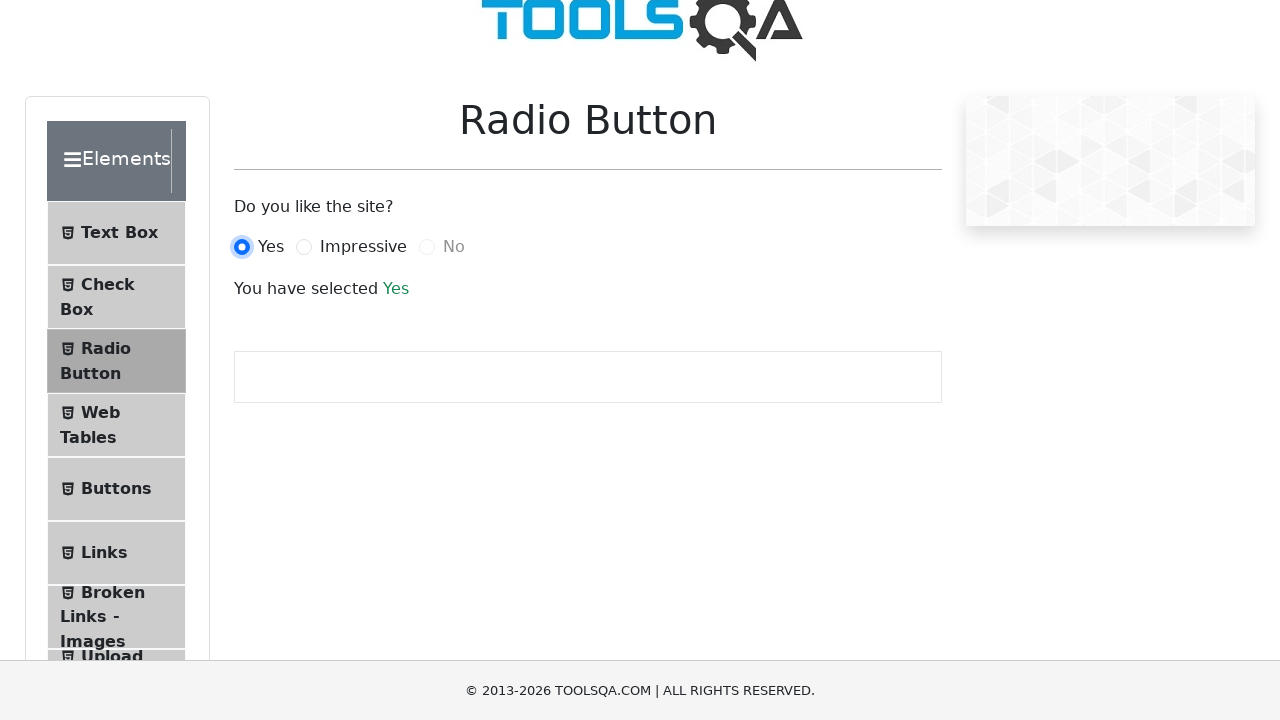

Selected Impressive radio button at (363, 247) on label[for='impressiveRadio']
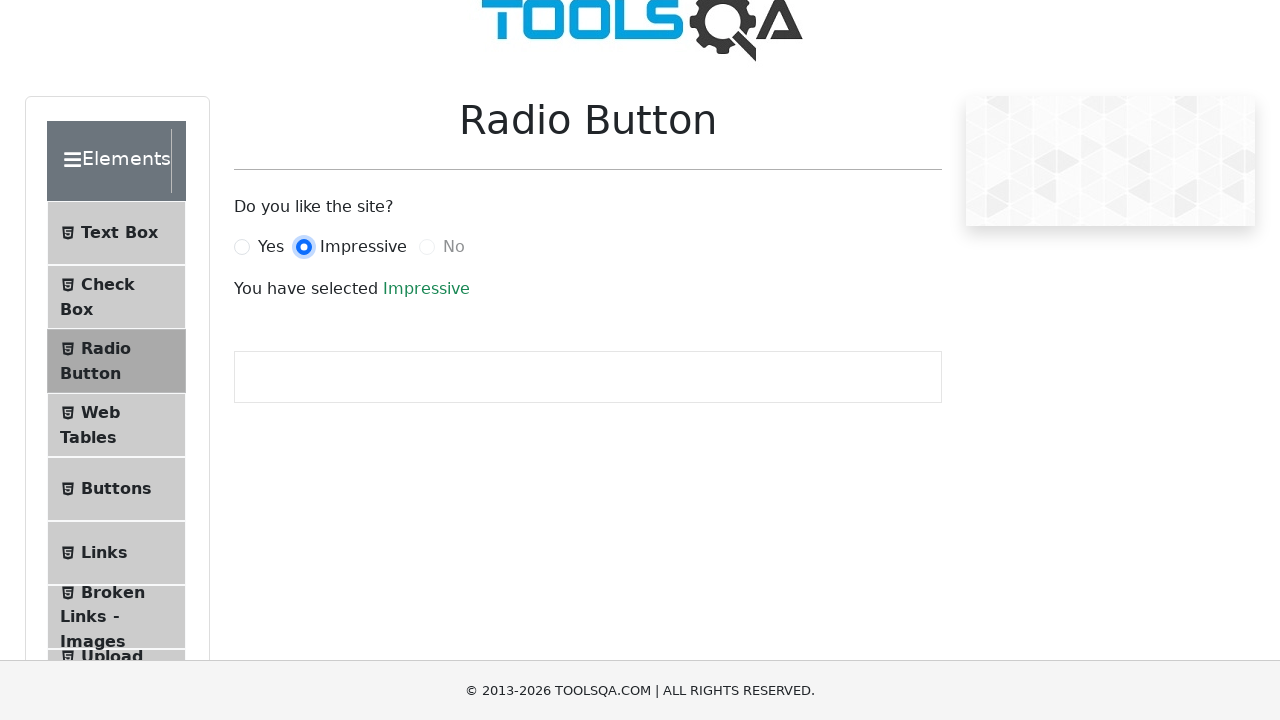

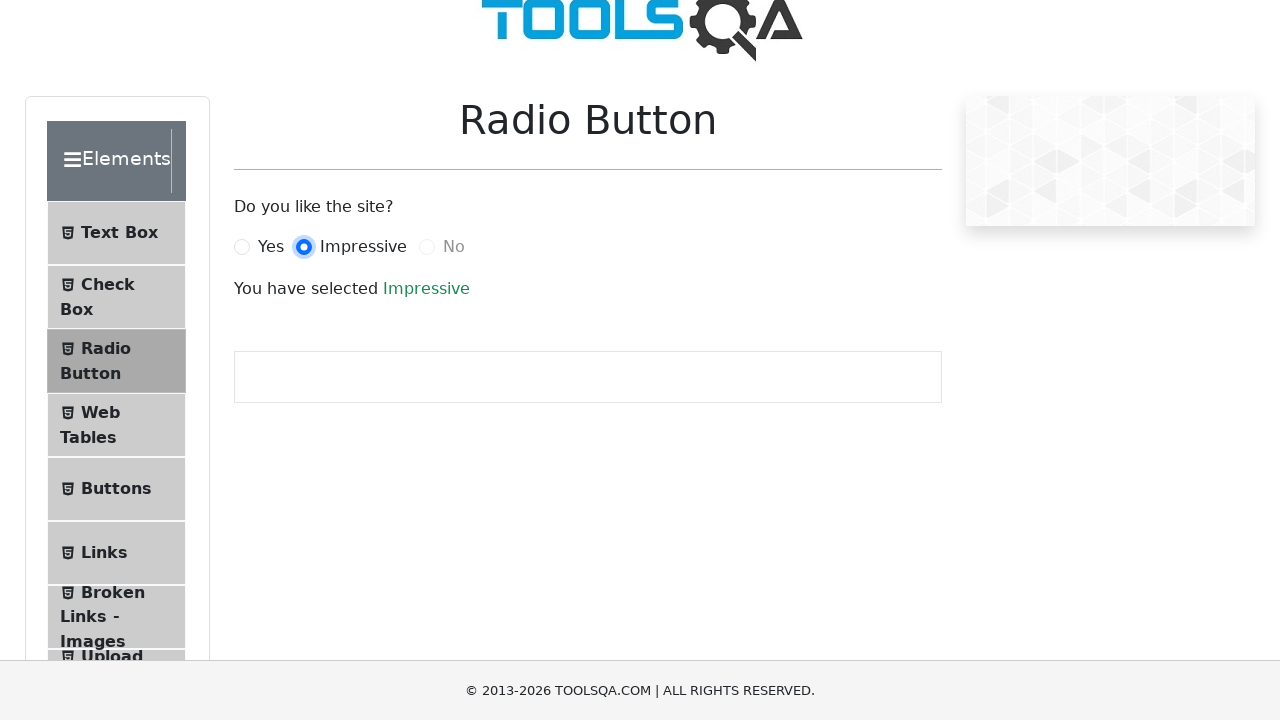